Tests that an item is removed if an empty text string is entered during edit

Starting URL: https://demo.playwright.dev/todomvc

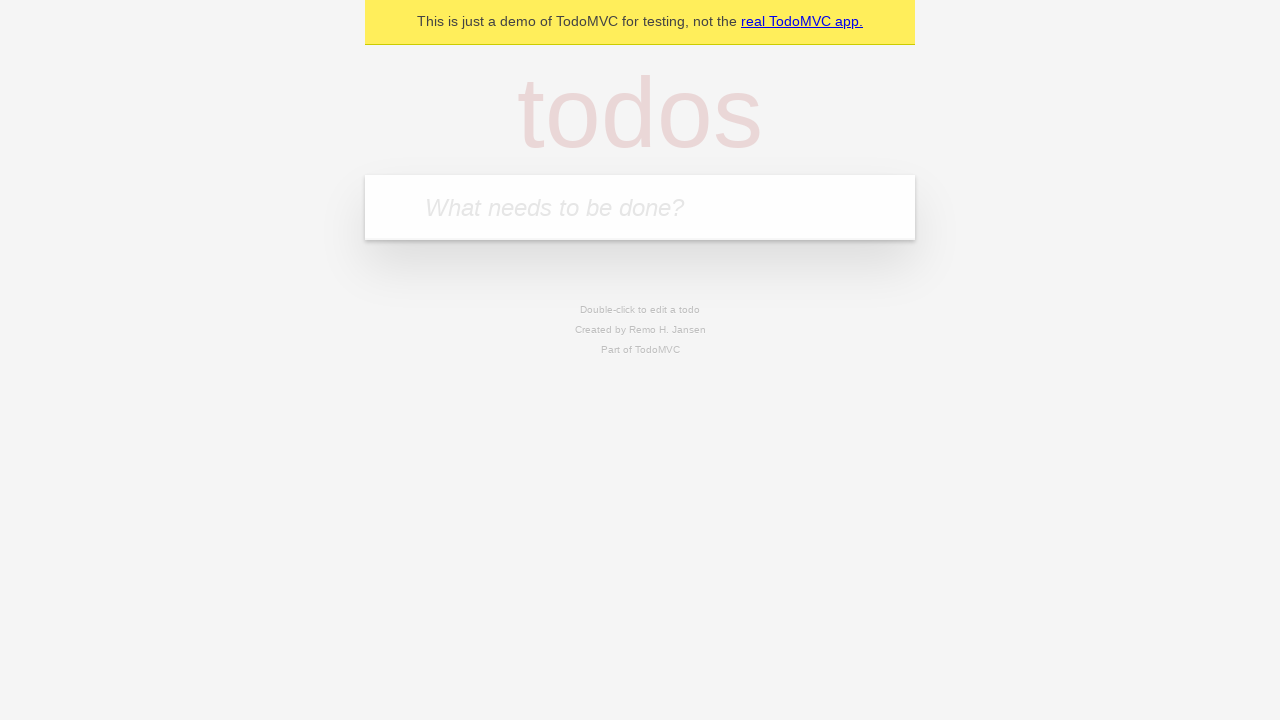

Filled todo input with 'buy some cheese' on internal:attr=[placeholder="What needs to be done?"i]
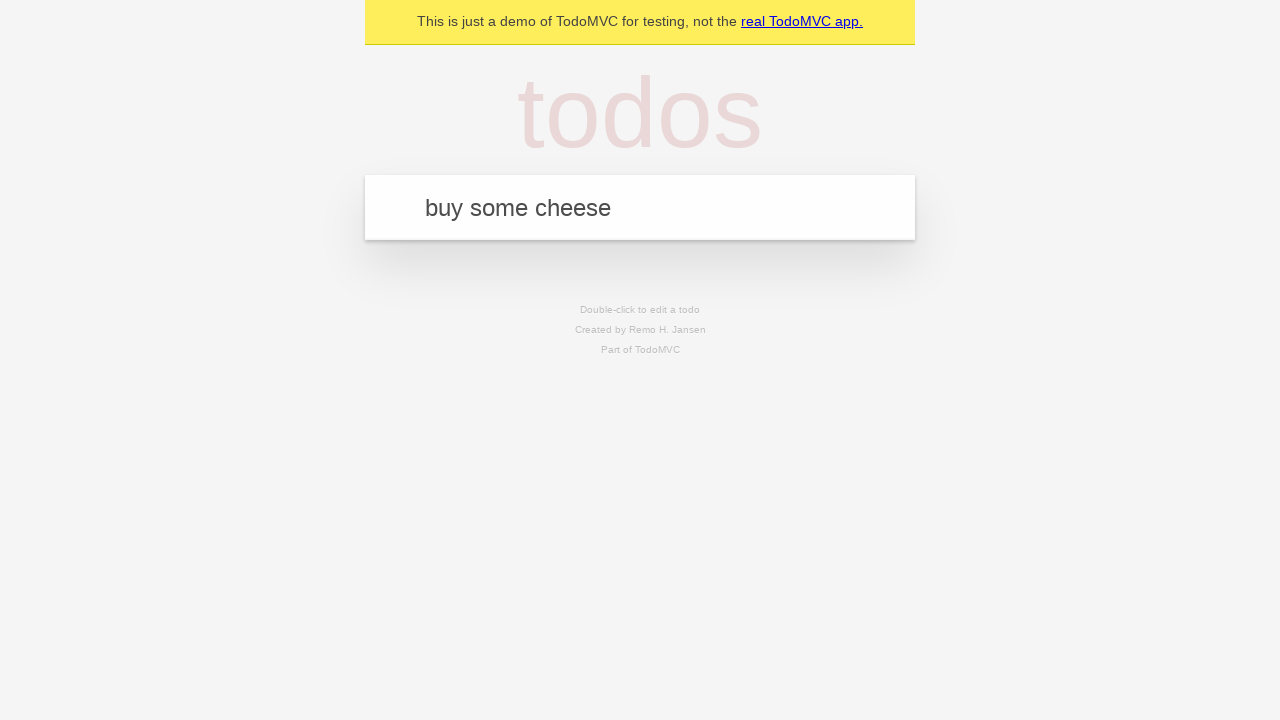

Pressed Enter to create todo 'buy some cheese' on internal:attr=[placeholder="What needs to be done?"i]
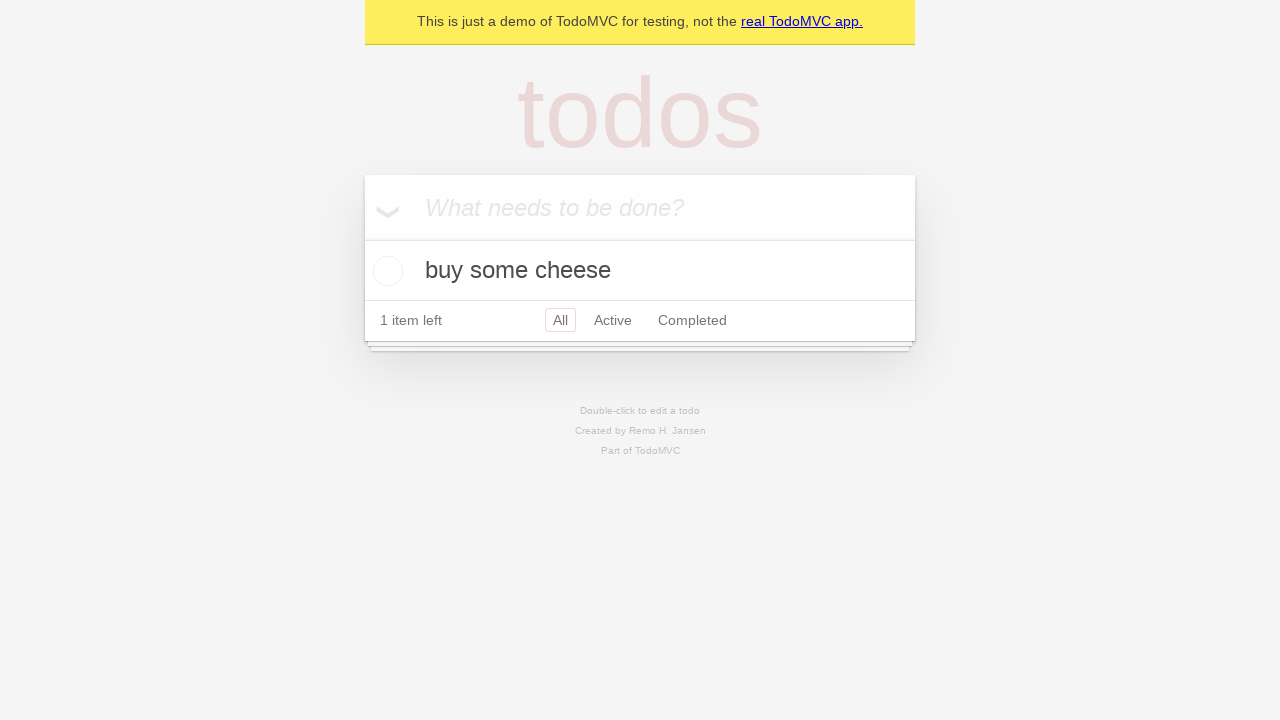

Filled todo input with 'feed the cat' on internal:attr=[placeholder="What needs to be done?"i]
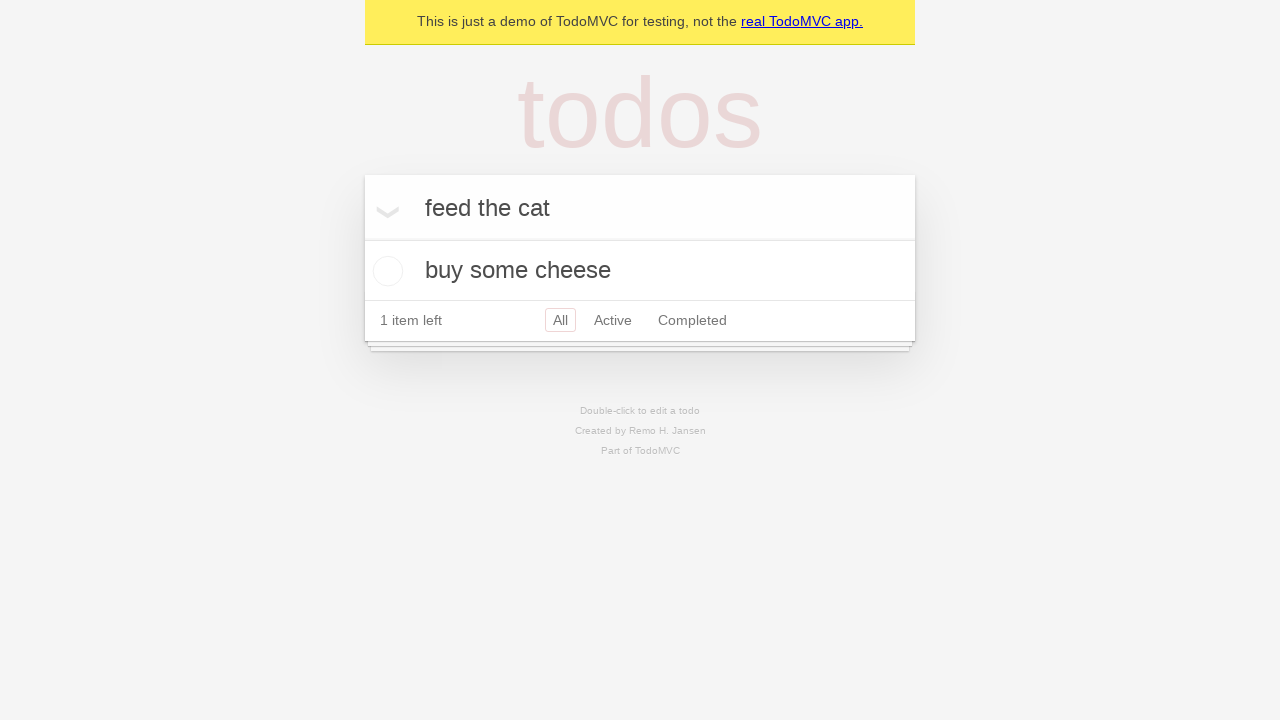

Pressed Enter to create todo 'feed the cat' on internal:attr=[placeholder="What needs to be done?"i]
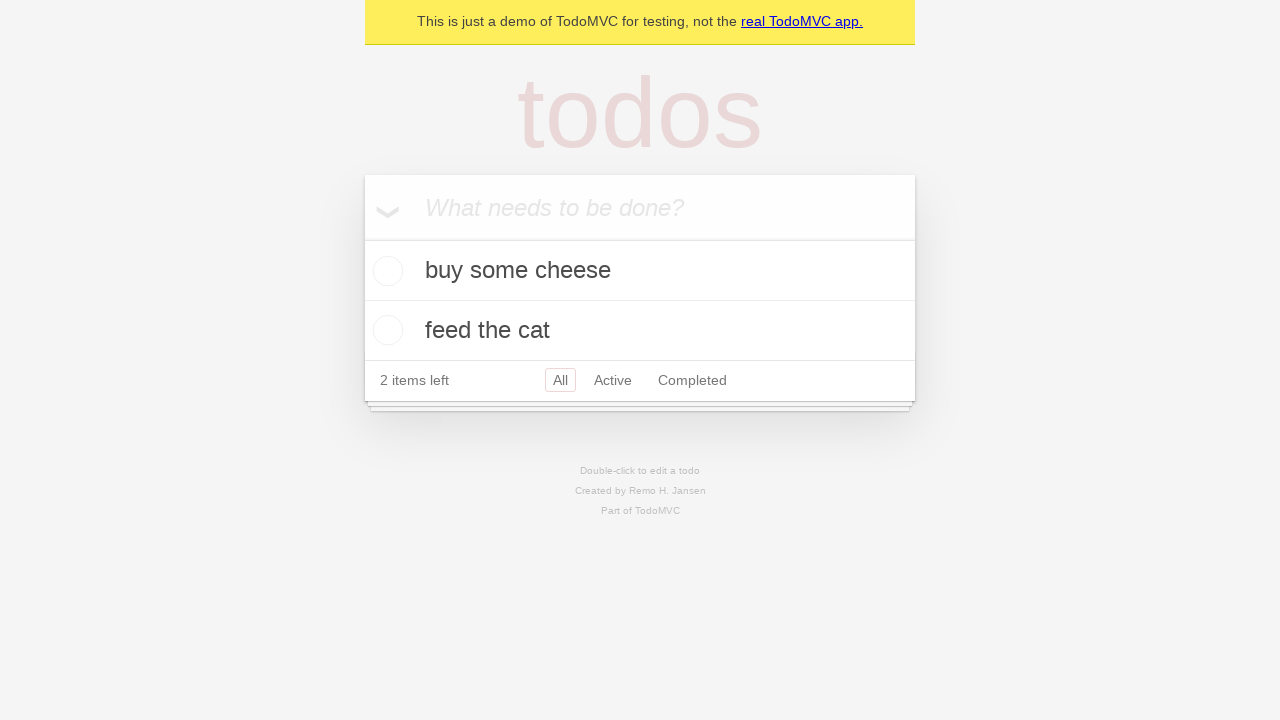

Filled todo input with 'book a doctors appointment' on internal:attr=[placeholder="What needs to be done?"i]
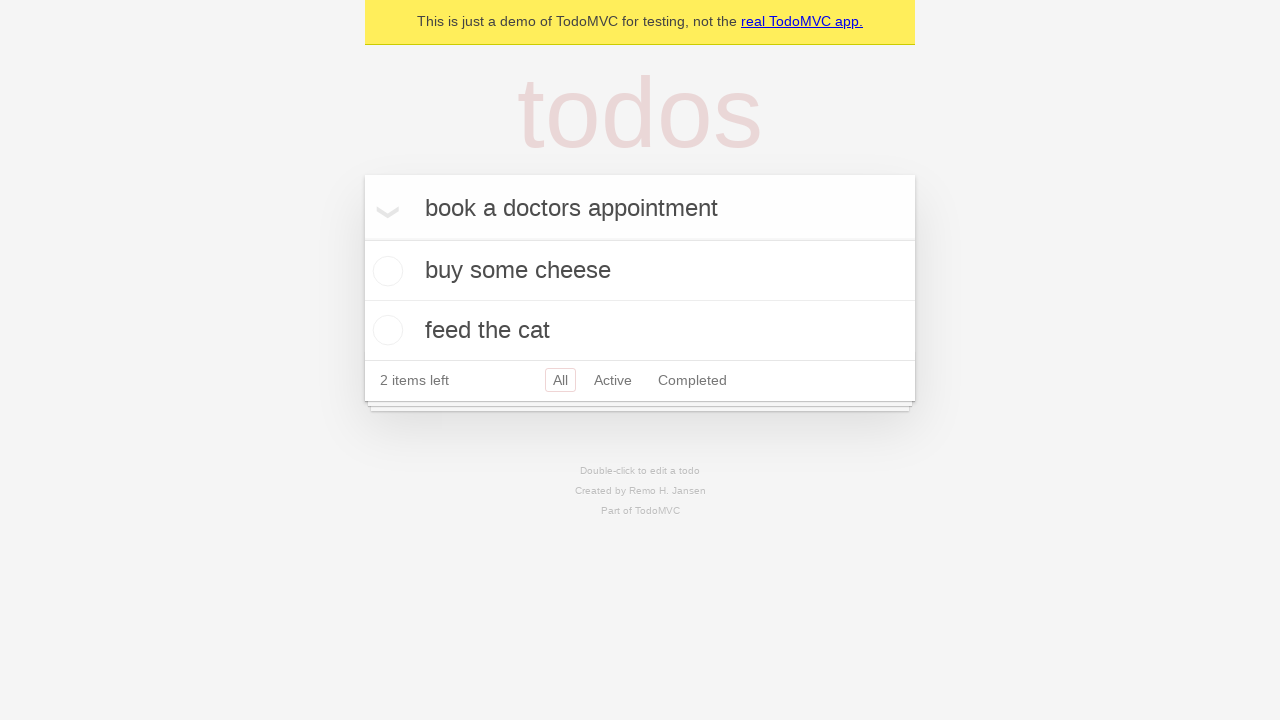

Pressed Enter to create todo 'book a doctors appointment' on internal:attr=[placeholder="What needs to be done?"i]
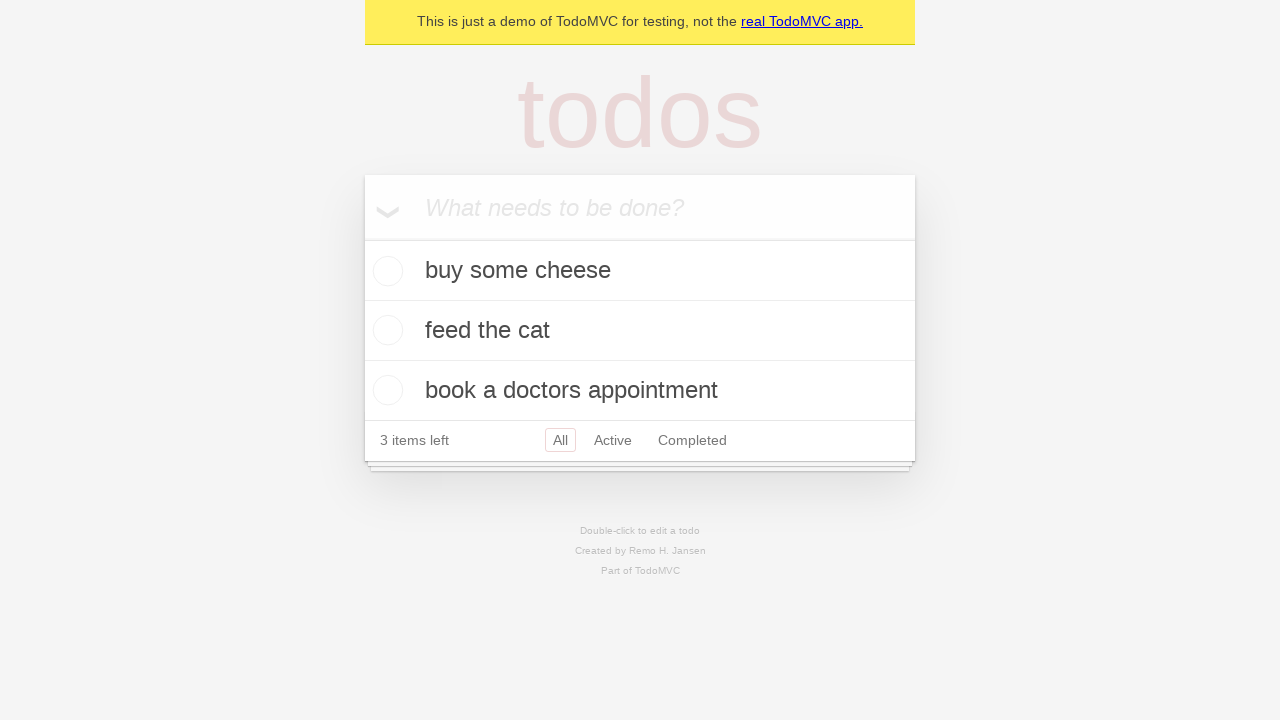

Double-clicked second todo item to enter edit mode at (640, 331) on internal:testid=[data-testid="todo-item"s] >> nth=1
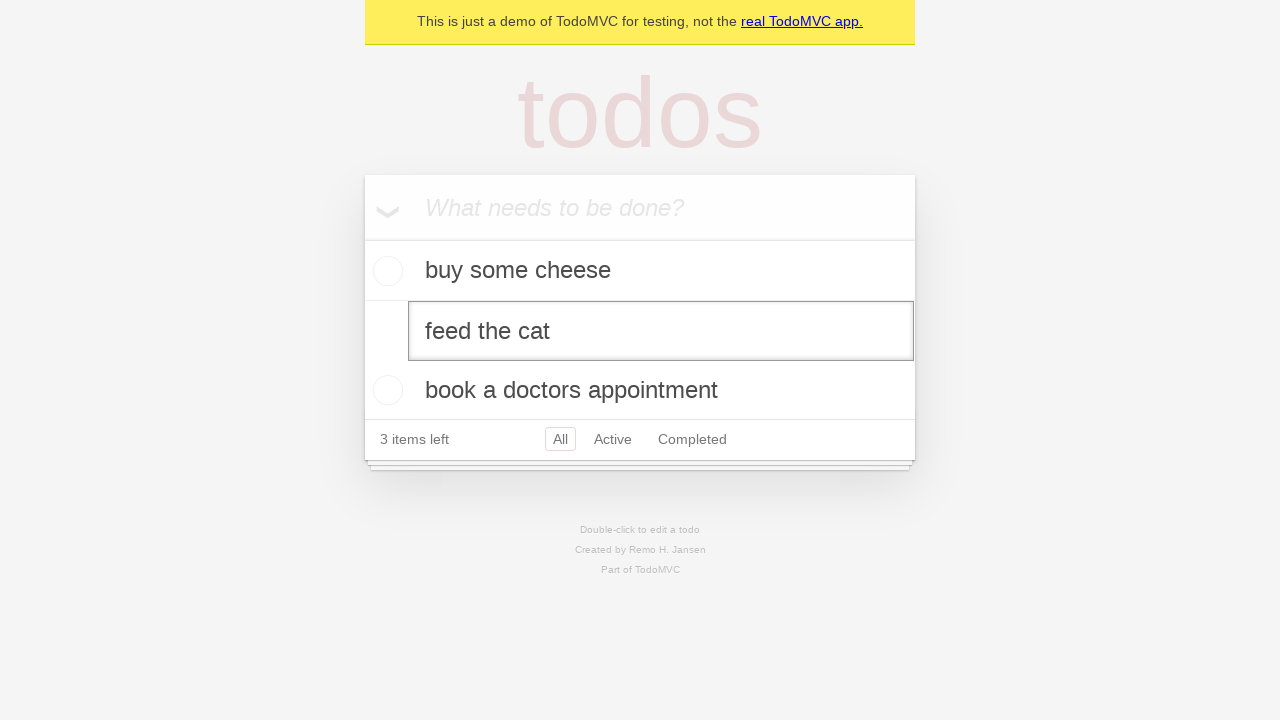

Cleared the edit textbox to empty string on internal:testid=[data-testid="todo-item"s] >> nth=1 >> internal:role=textbox[nam
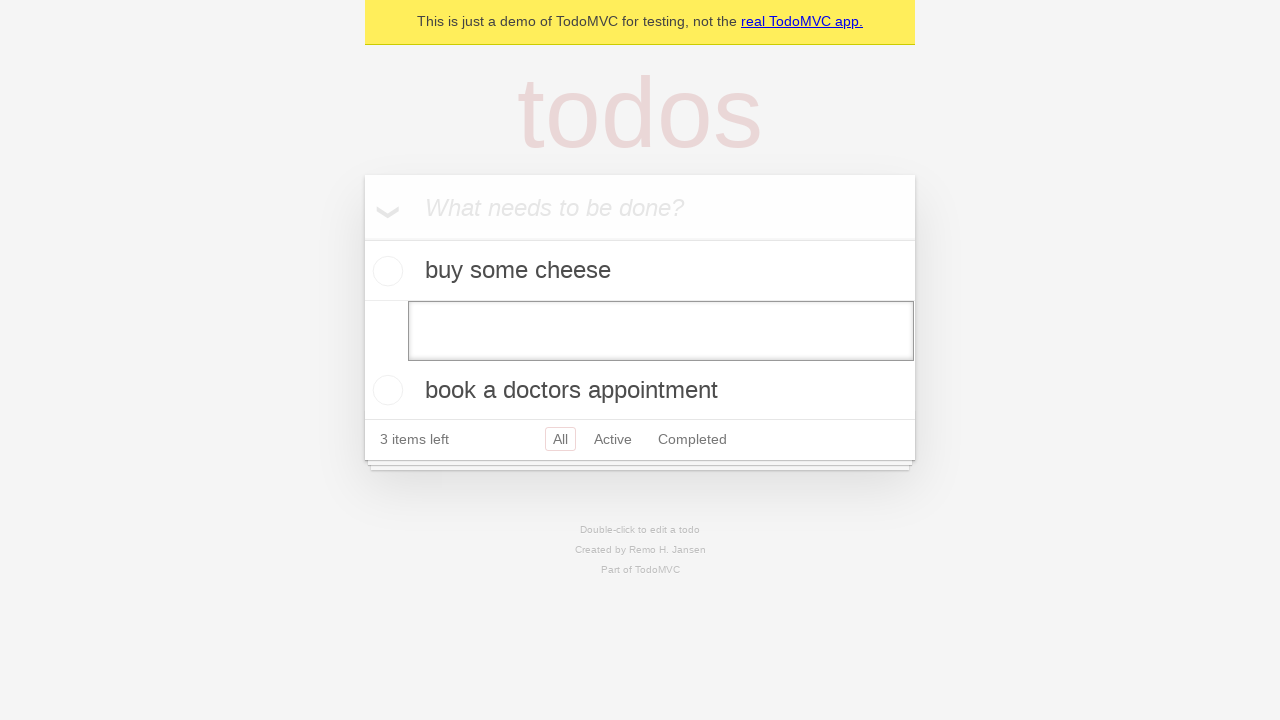

Pressed Enter to confirm edit with empty string, removing the todo item on internal:testid=[data-testid="todo-item"s] >> nth=1 >> internal:role=textbox[nam
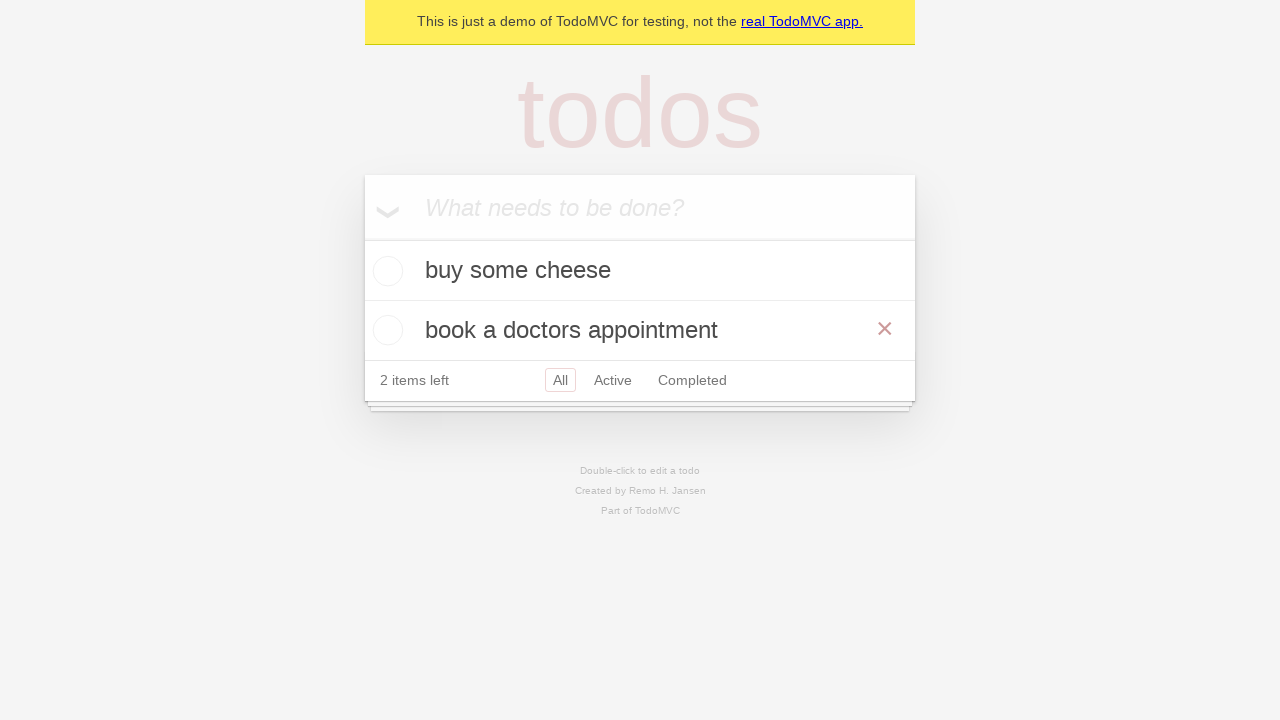

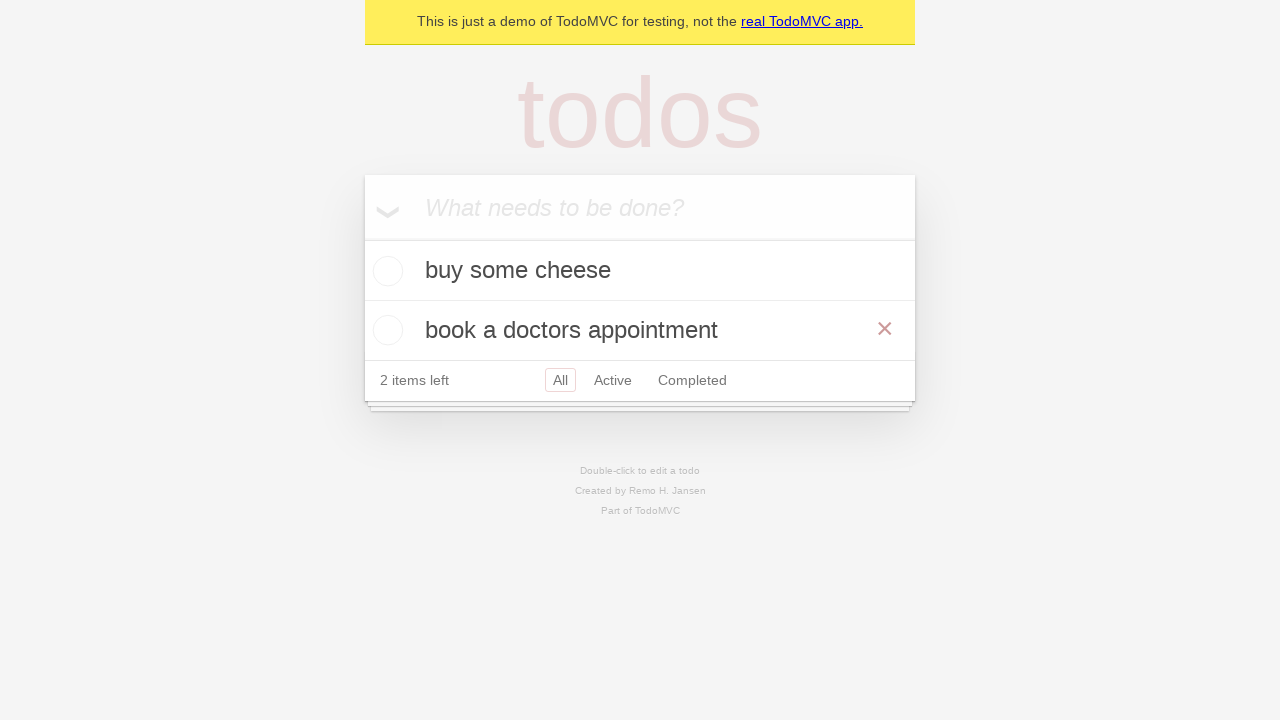